Tests TodoMVC application by creating a new todo item and marking it as complete using the toggle checkbox

Starting URL: https://demo.playwright.dev/todomvc/#/

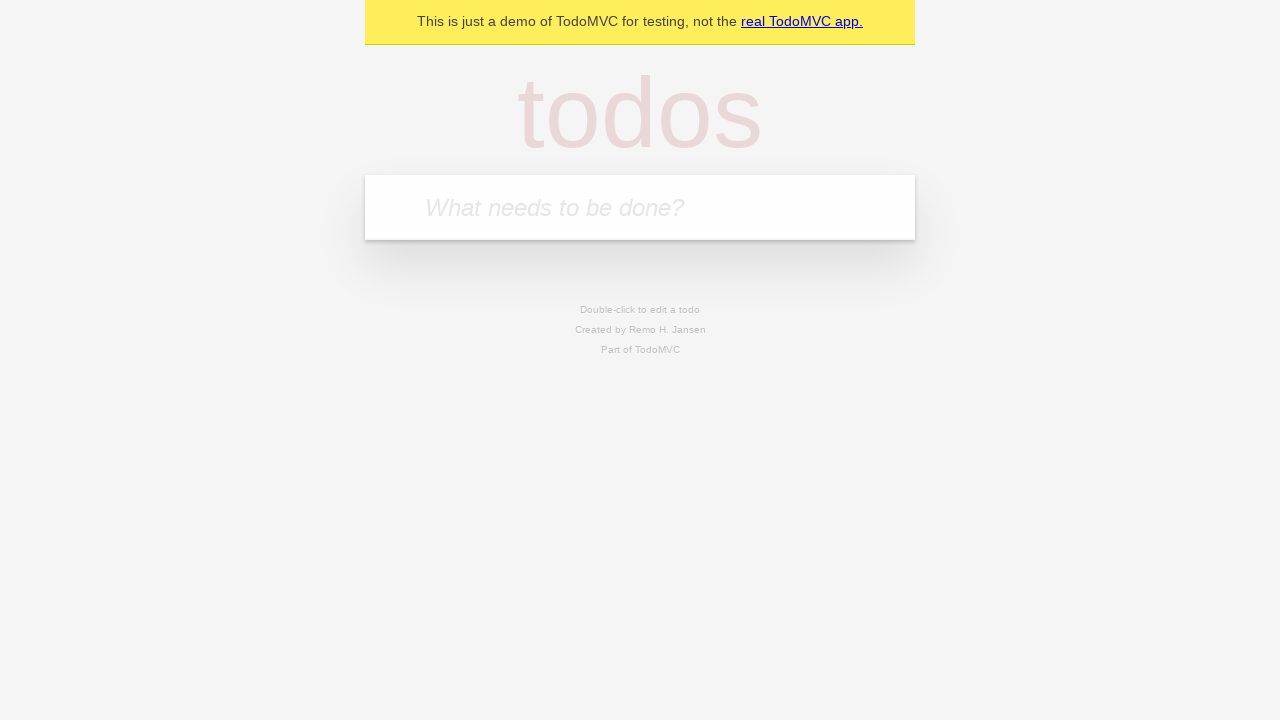

Clicked on the todo input field at (640, 207) on internal:attr=[placeholder="What needs to be done?"i]
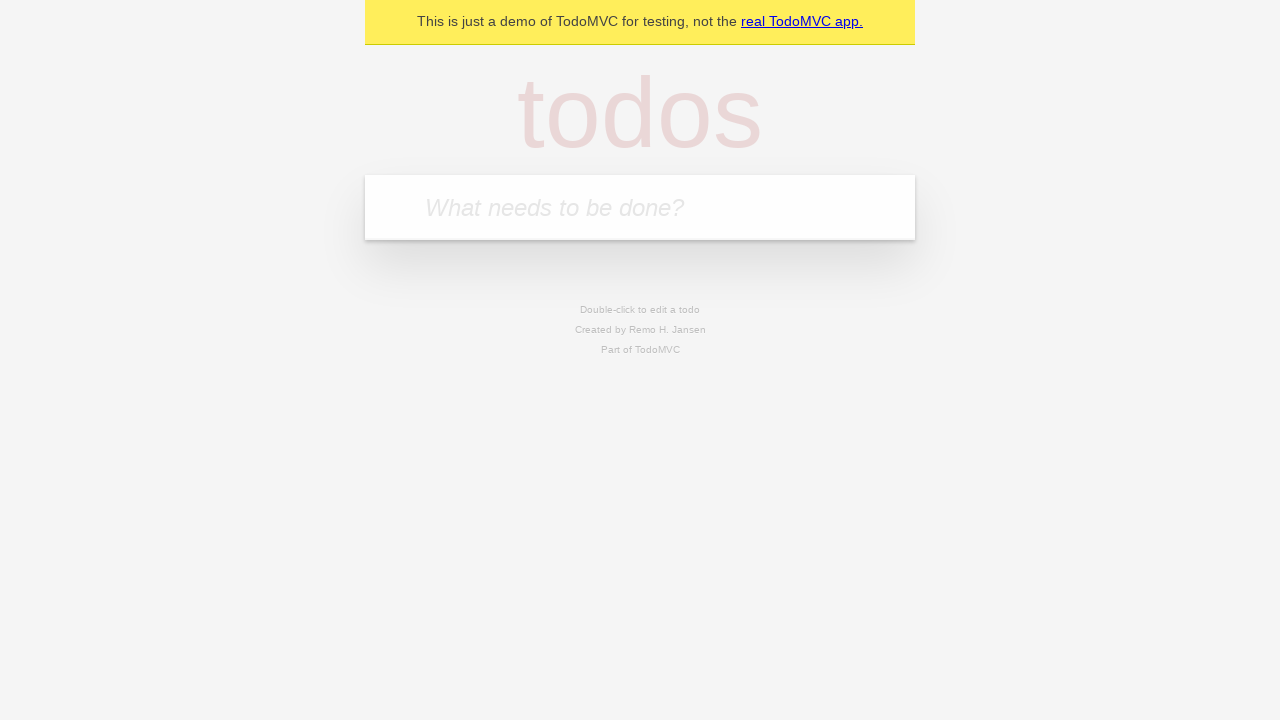

Filled todo input with 'Create first playwright scenario' on internal:attr=[placeholder="What needs to be done?"i]
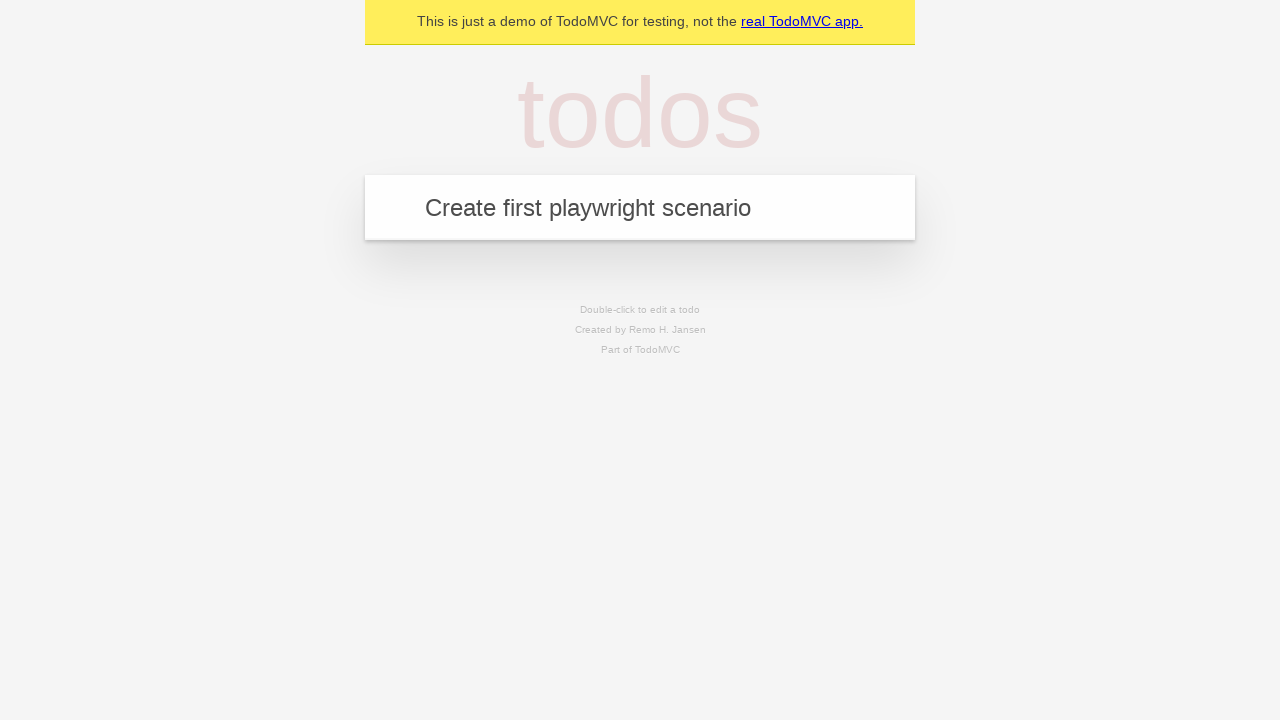

Pressed Enter to add the new todo item on internal:attr=[placeholder="What needs to be done?"i]
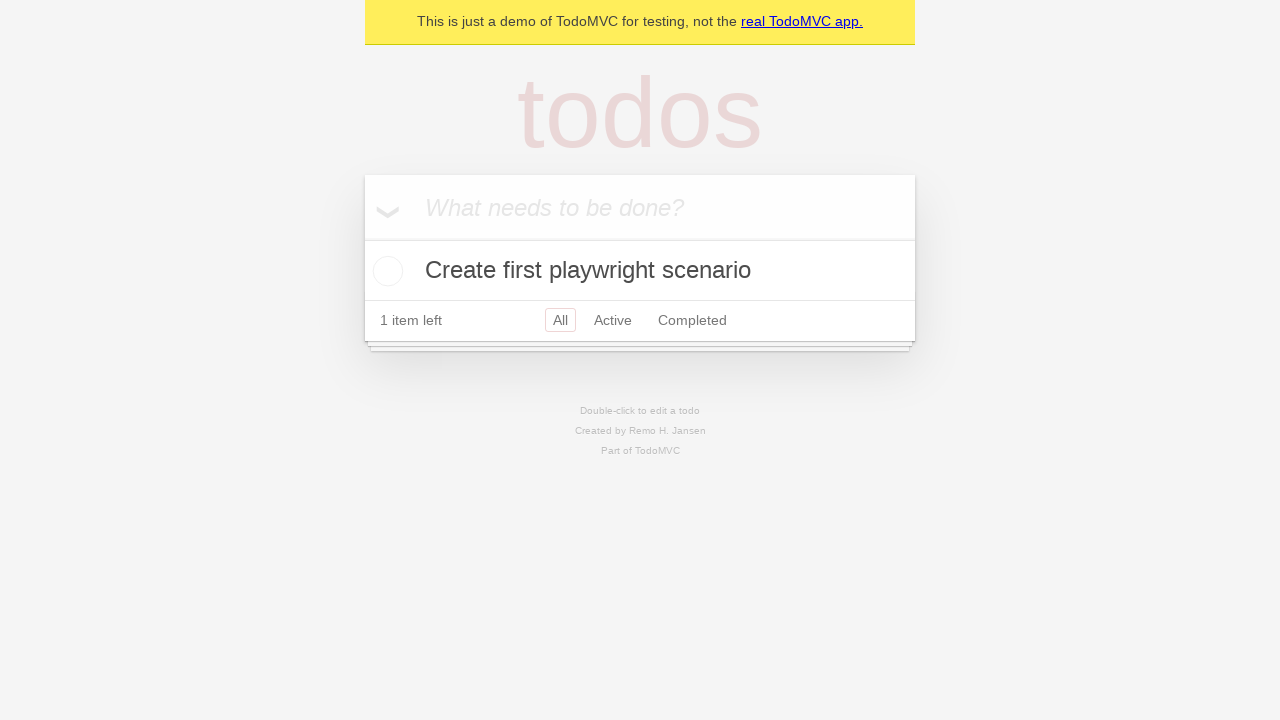

Marked todo as complete by checking the toggle checkbox at (385, 271) on internal:role=checkbox[name="Toggle Todo"i]
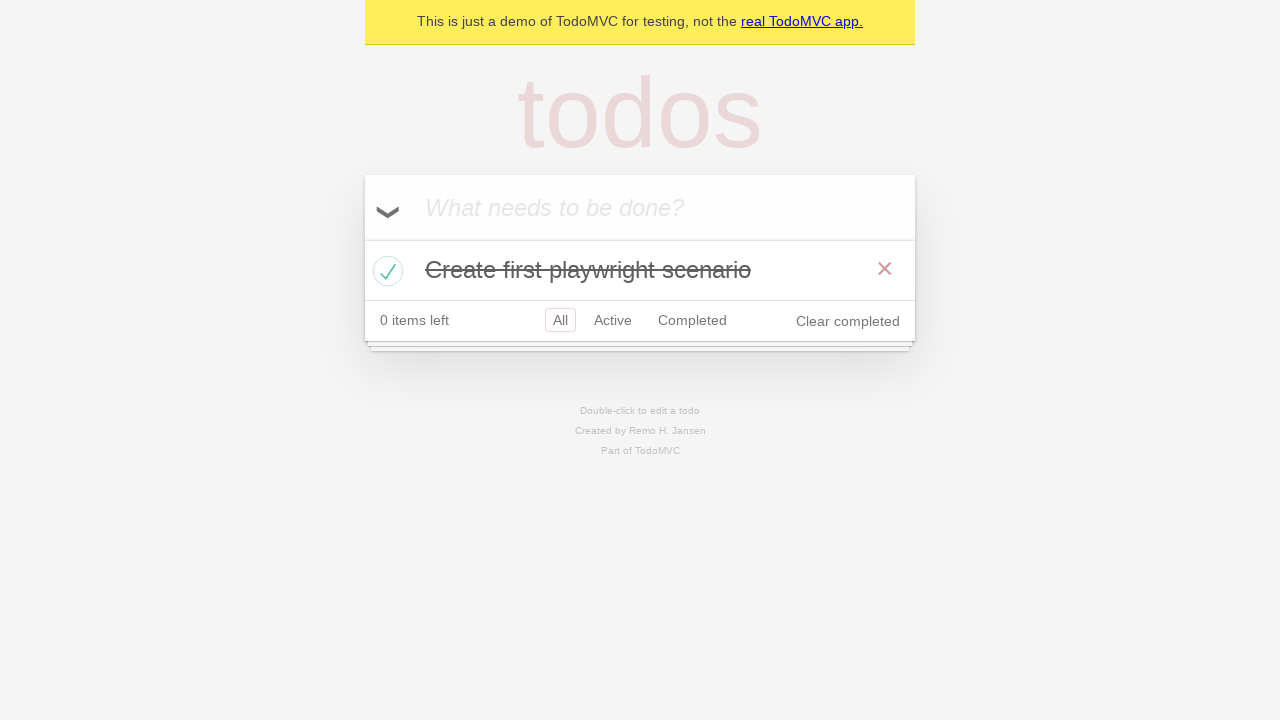

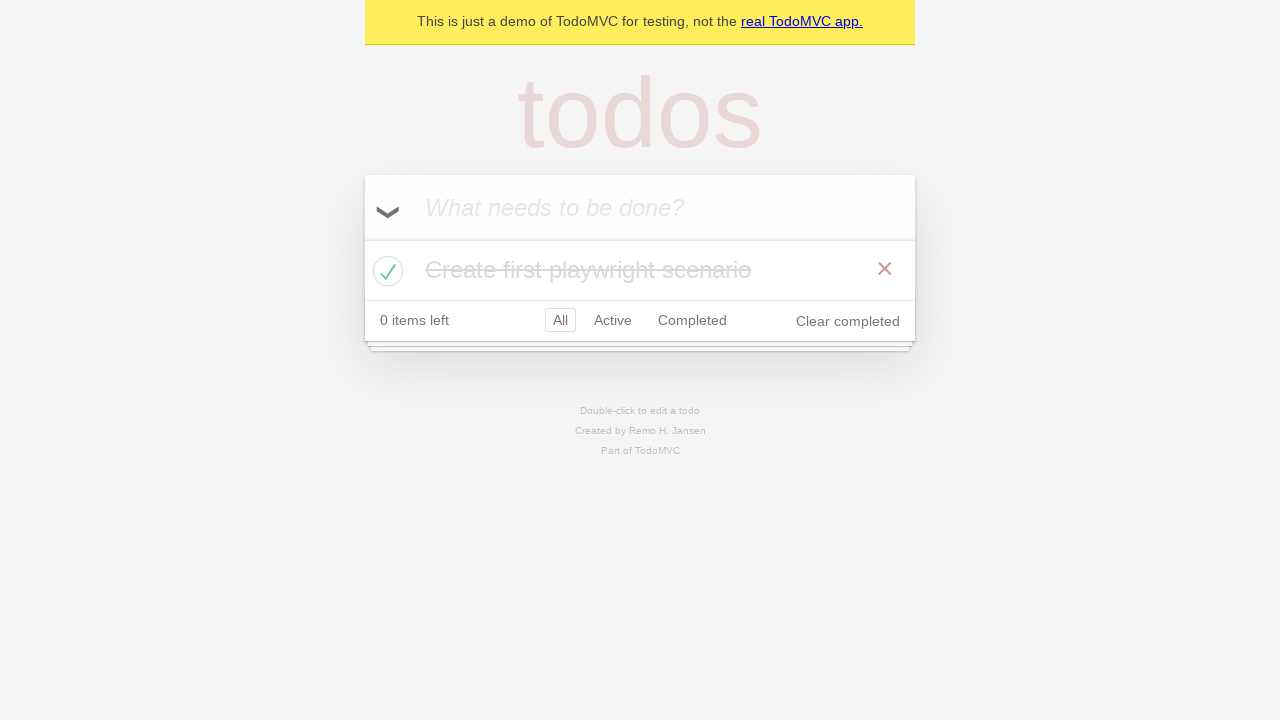